Tests drag and drop functionality within an iframe by dragging an element from source to target location

Starting URL: https://jqueryui.com/droppable/

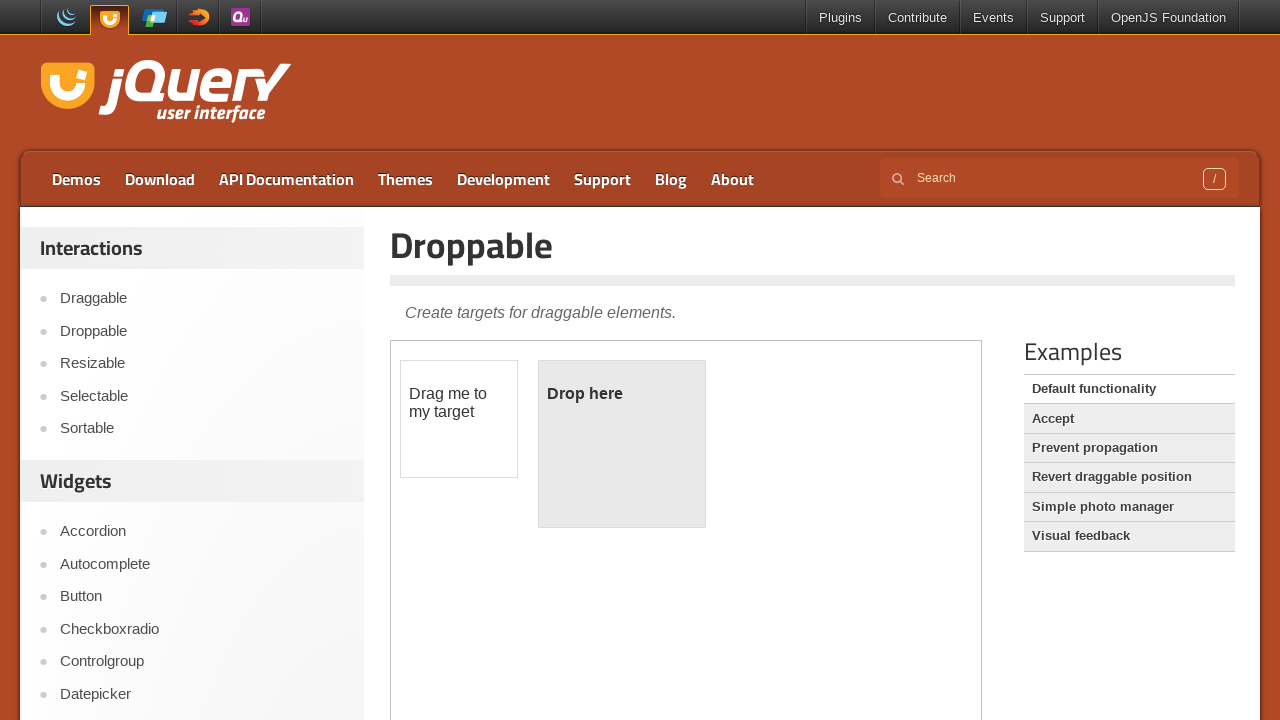

Navigated to jQuery UI droppable demo page
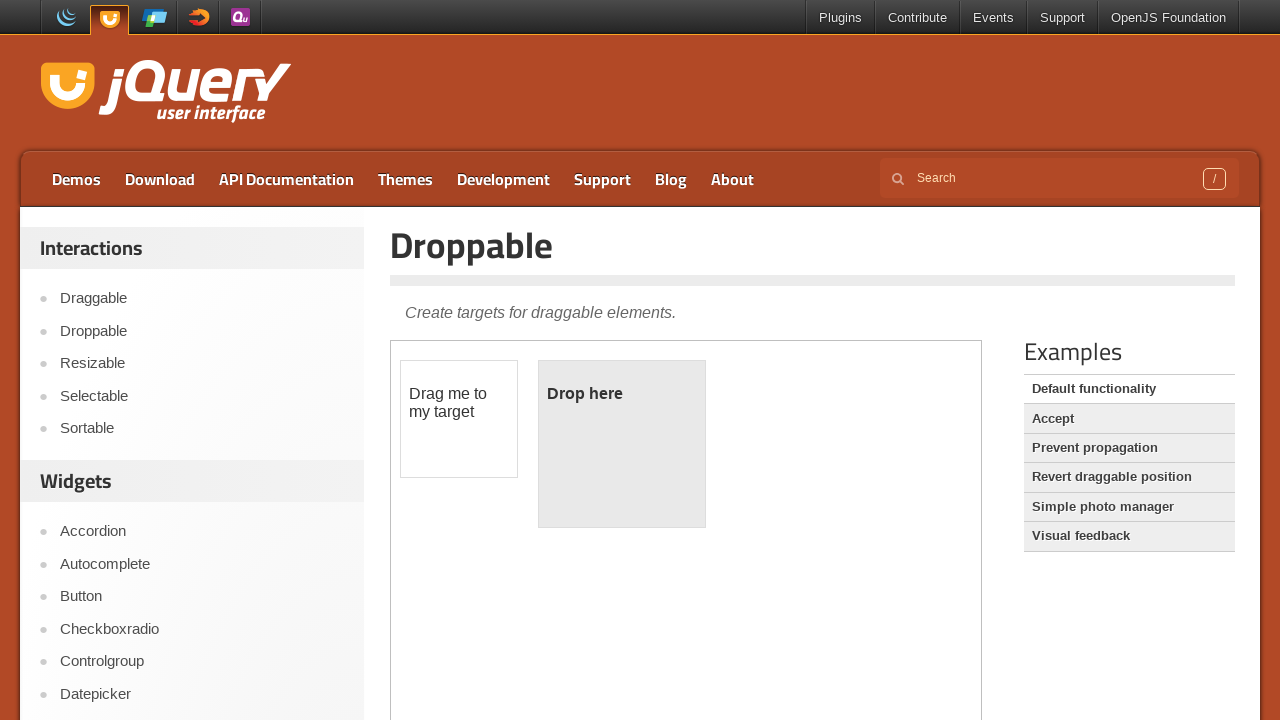

Located the demo iframe
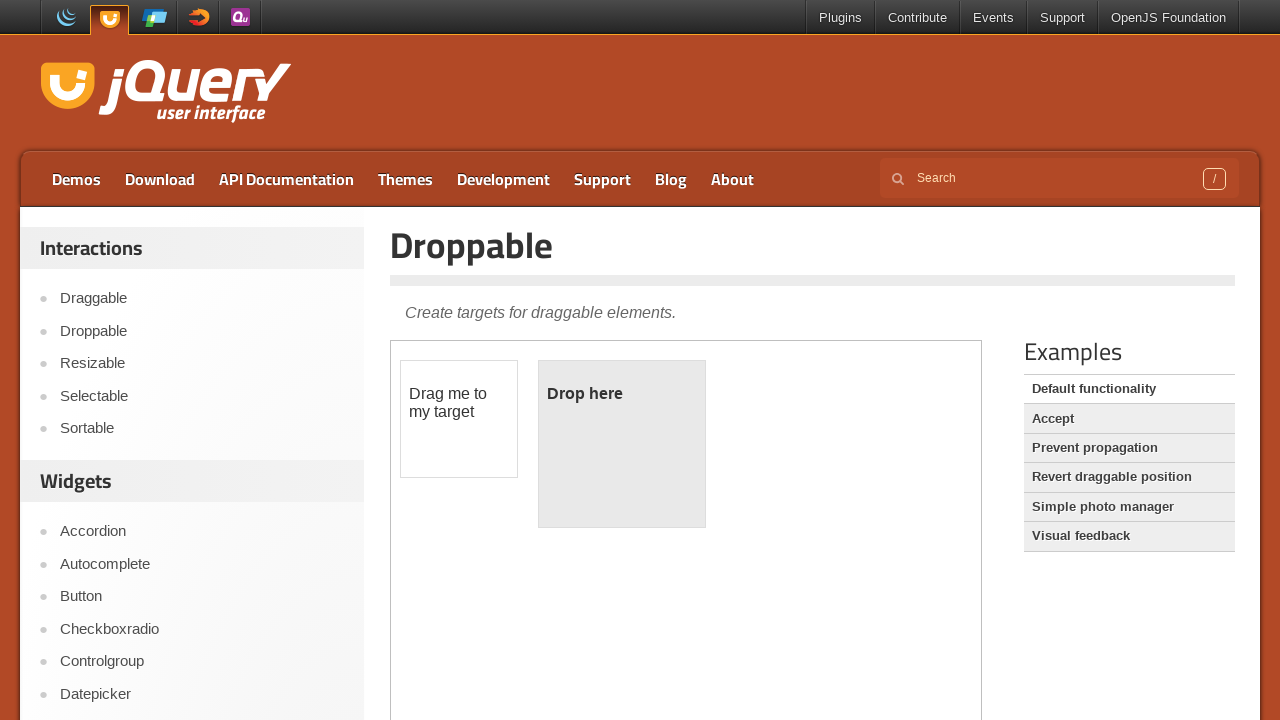

Clicked on the draggable element at (459, 419) on iframe.demo-frame >> internal:control=enter-frame >> #draggable
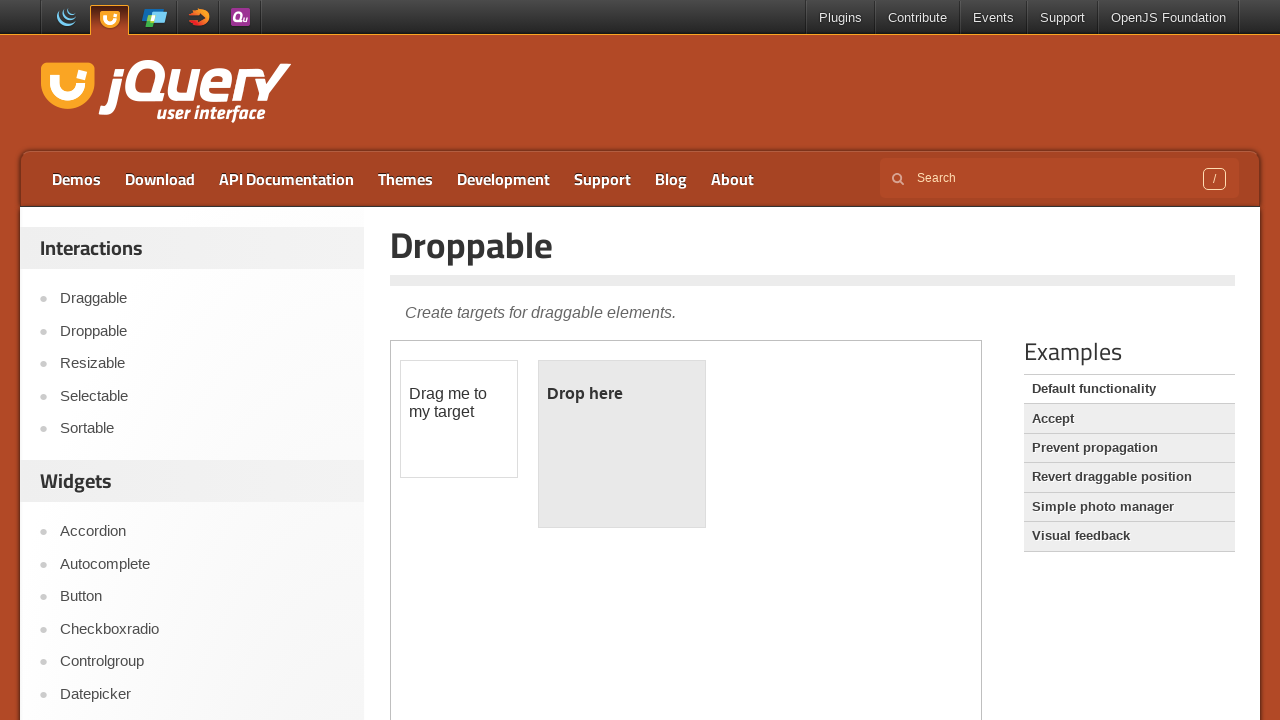

Dragged element from source to target location within iframe at (622, 444)
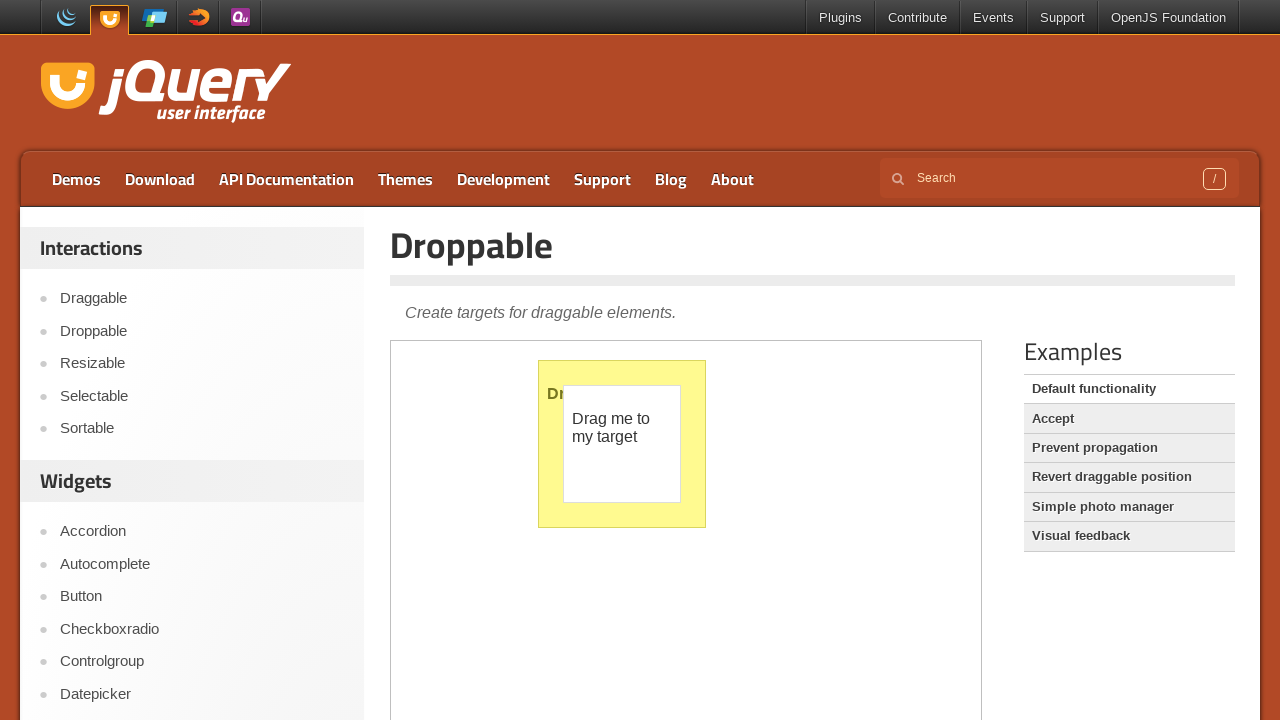

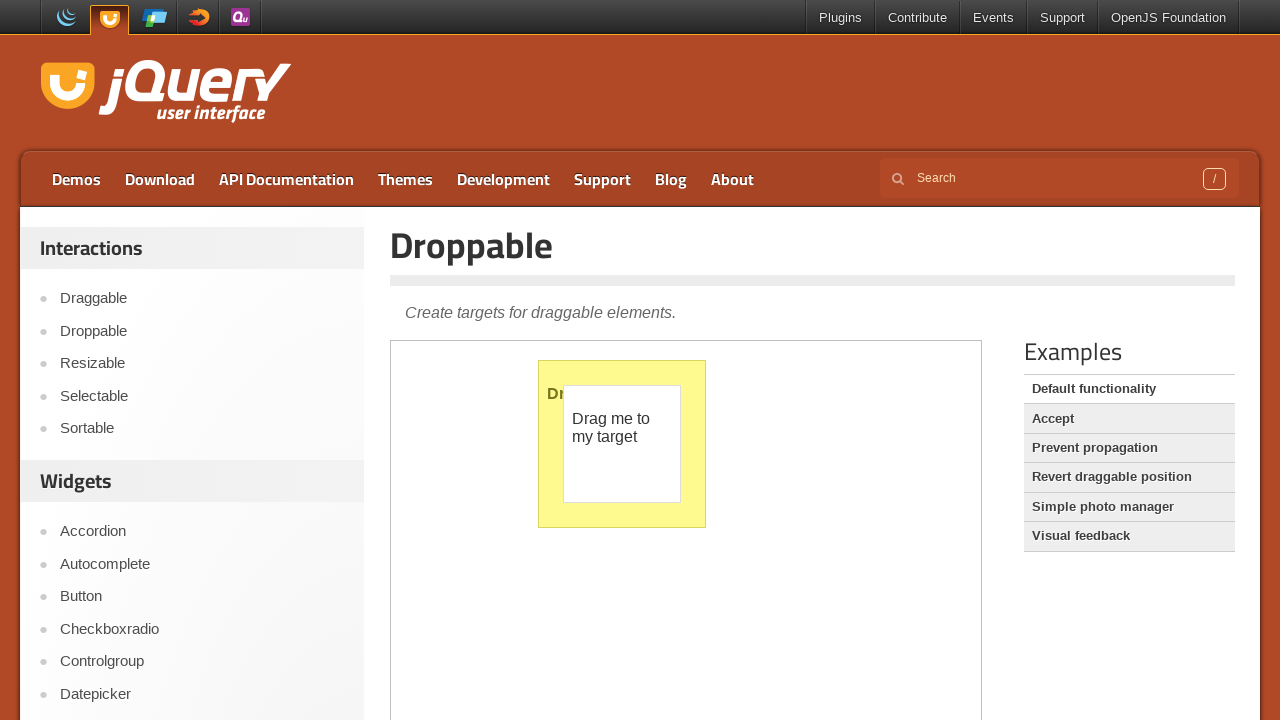